Tests a form submission by filling in text fields for full name, email, address, and password, then clicking the submit button

Starting URL: https://www.tutorialspoint.com/selenium/practice/text-box.php

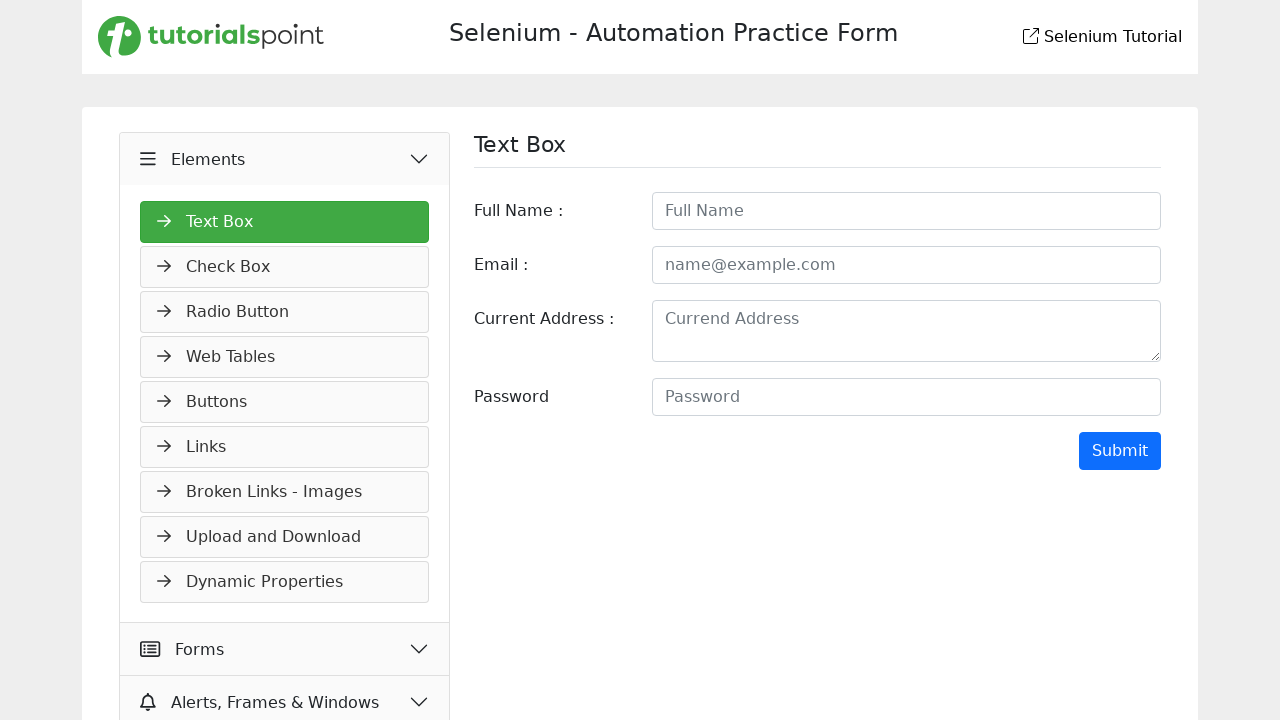

Filled full name field with 'Manju' on #fullname
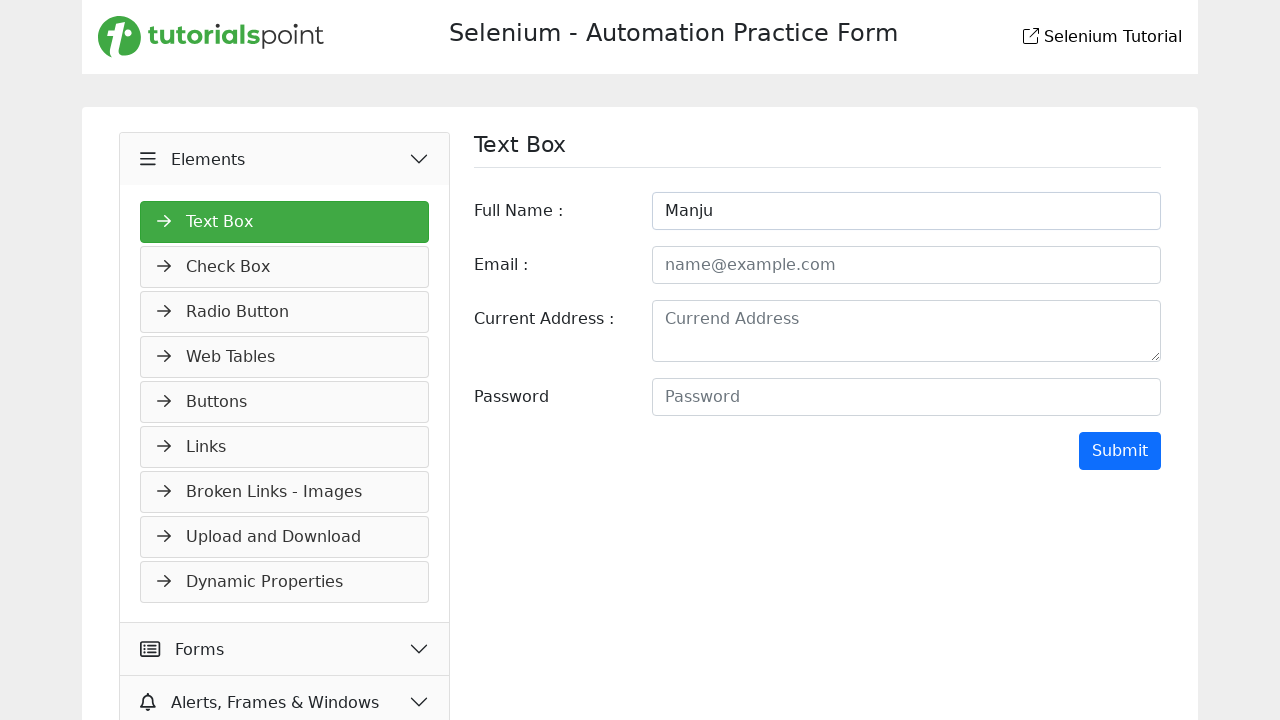

Filled email field with 'manju@gmail.com' on #email
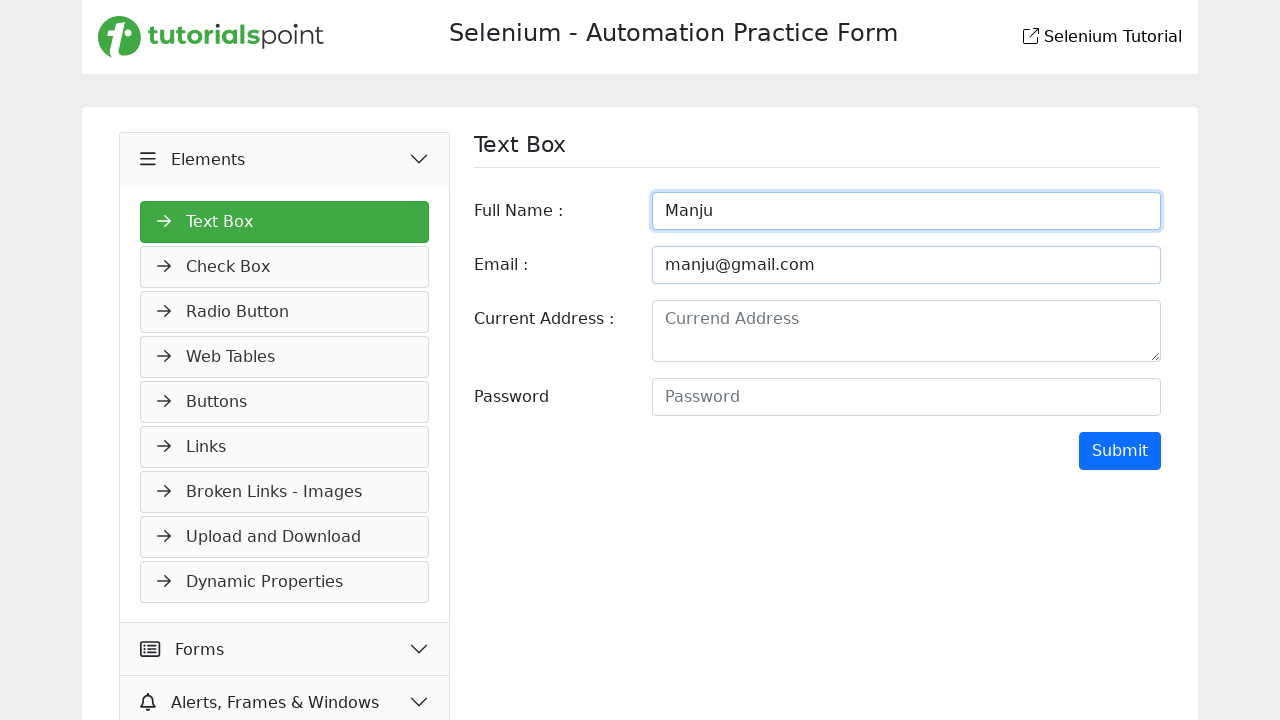

Filled address field with 'Bangalore' on #address
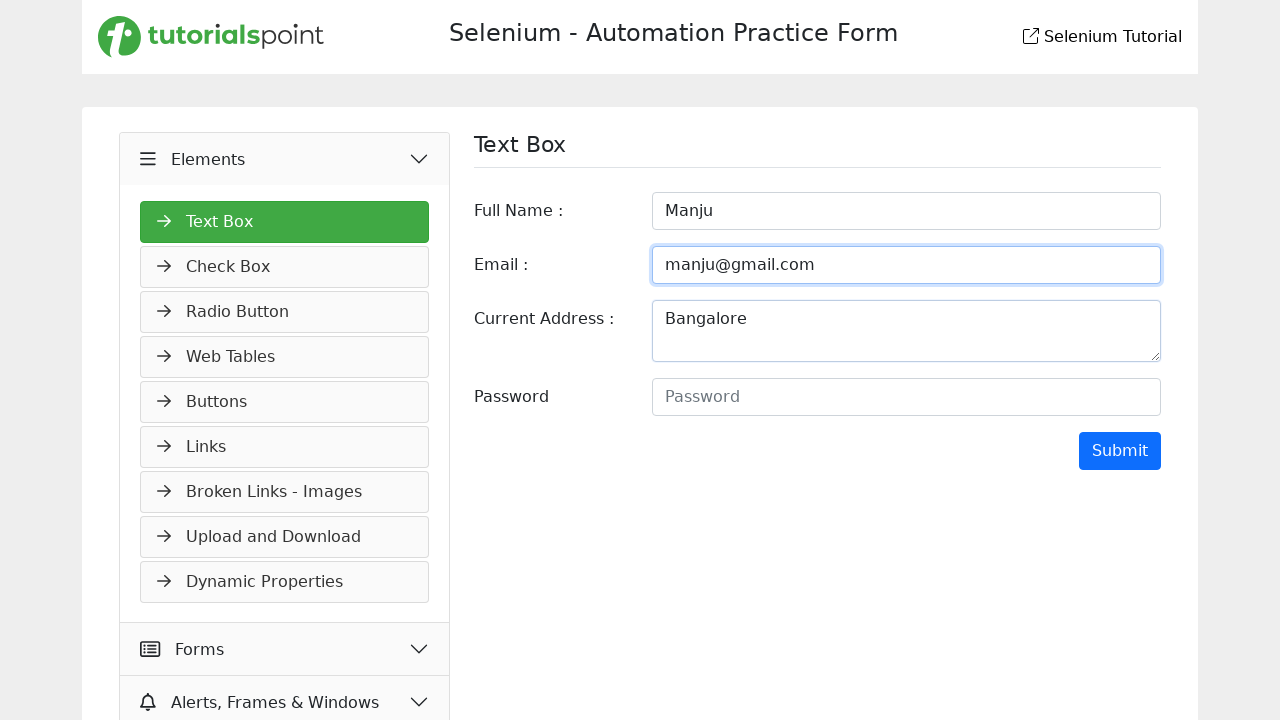

Filled password field with 'password' on #password
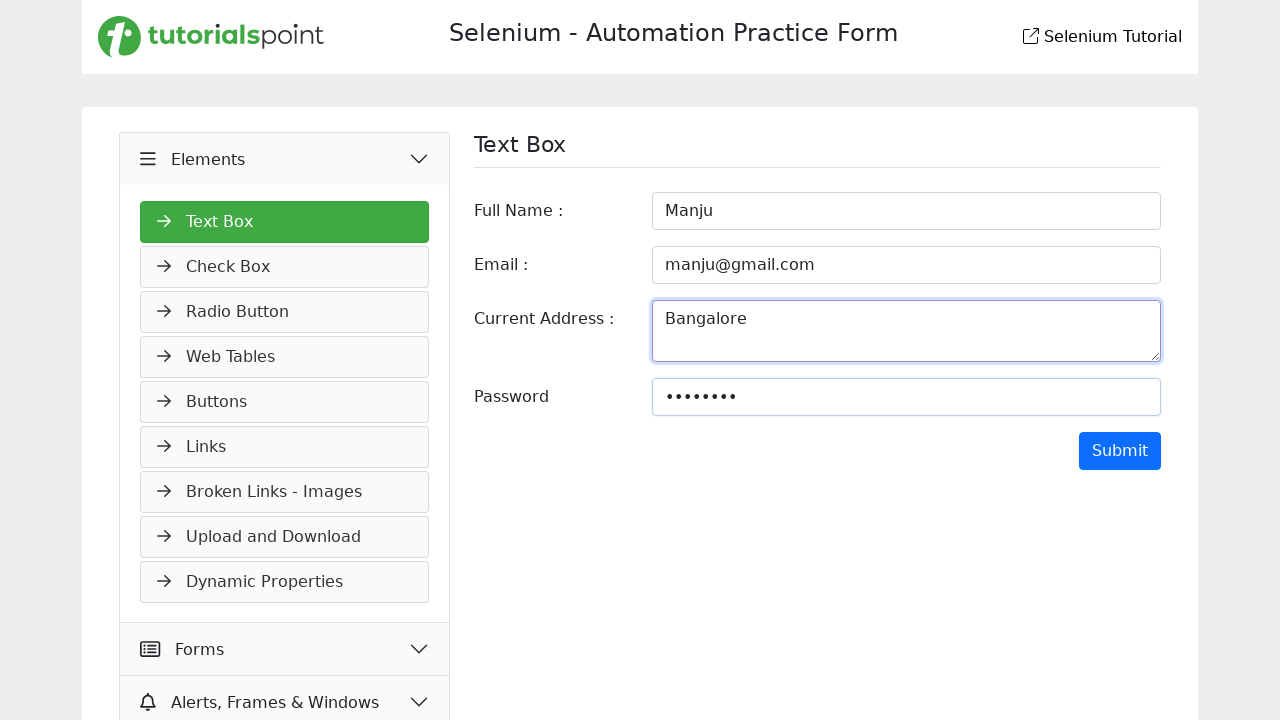

Clicked submit button to submit form at (1120, 451) on .btn.btn-primary
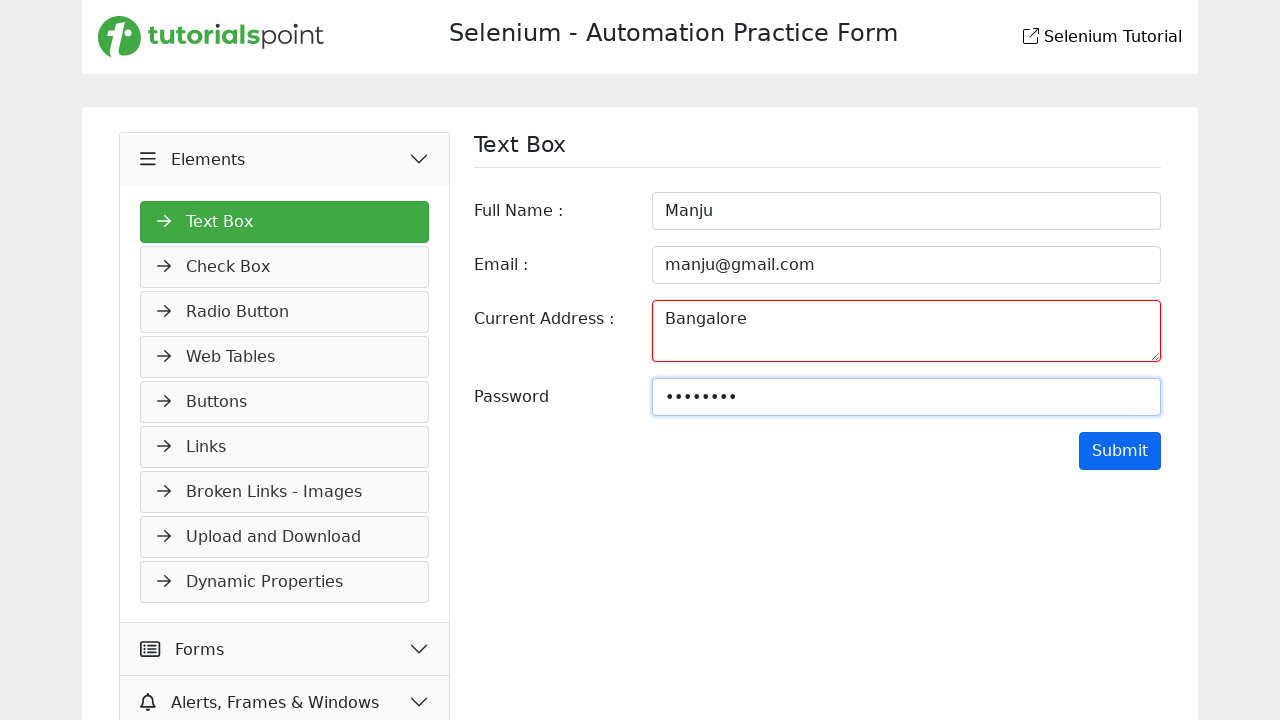

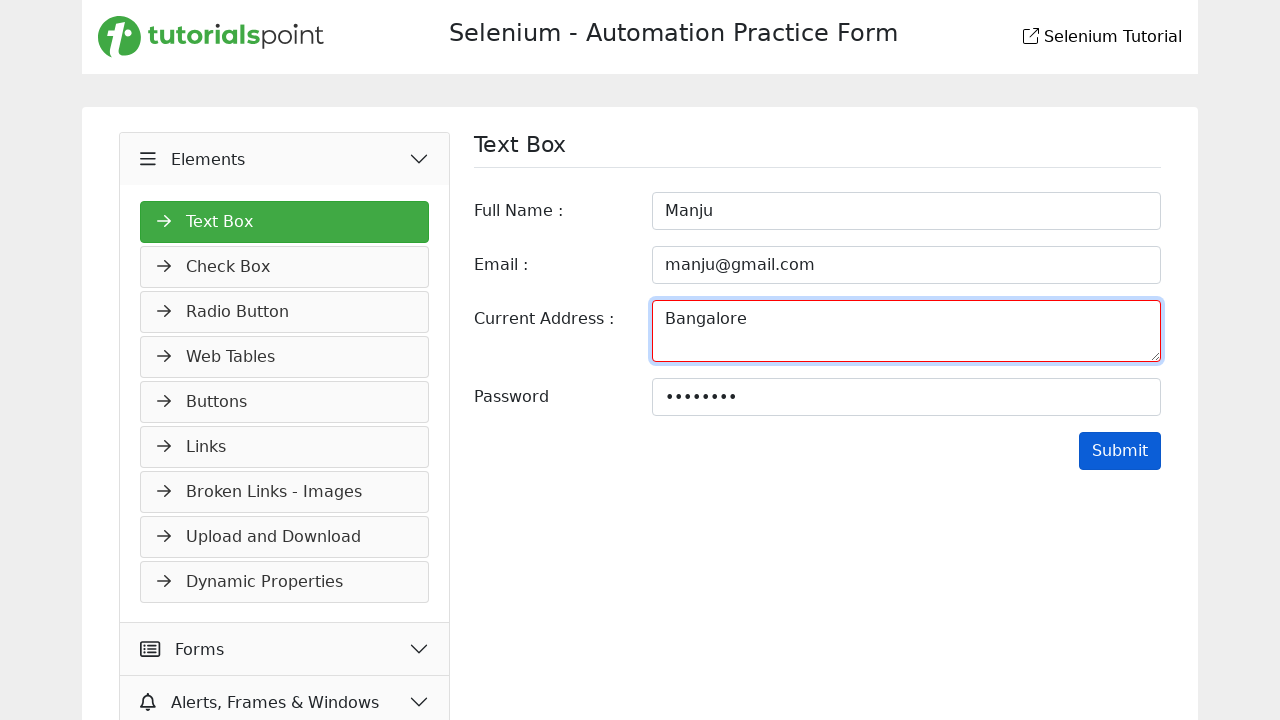